Tests a form submission by filling in first name, last name, and email fields, then clicking the submit button.

Starting URL: http://secure-retreat-92358.herokuapp.com

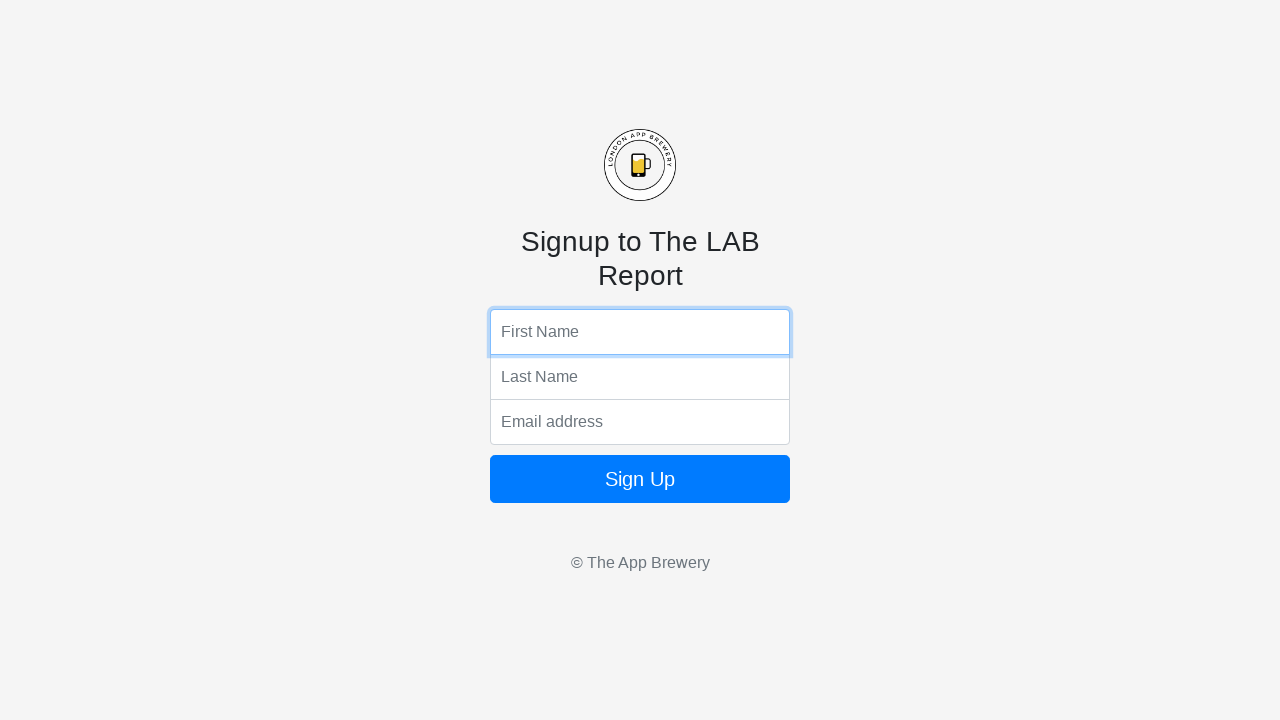

Filled first name field with 'Michael' on input[name='fName']
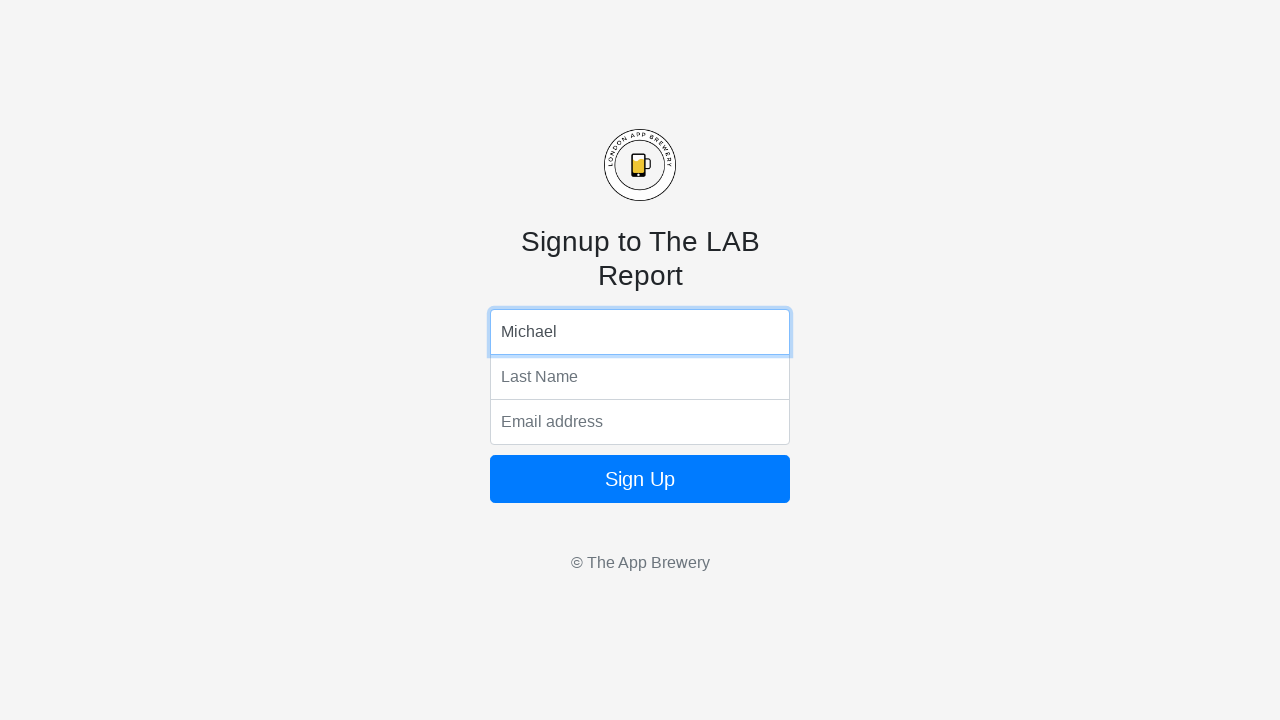

Filled last name field with 'Thompson' on input[name='lName']
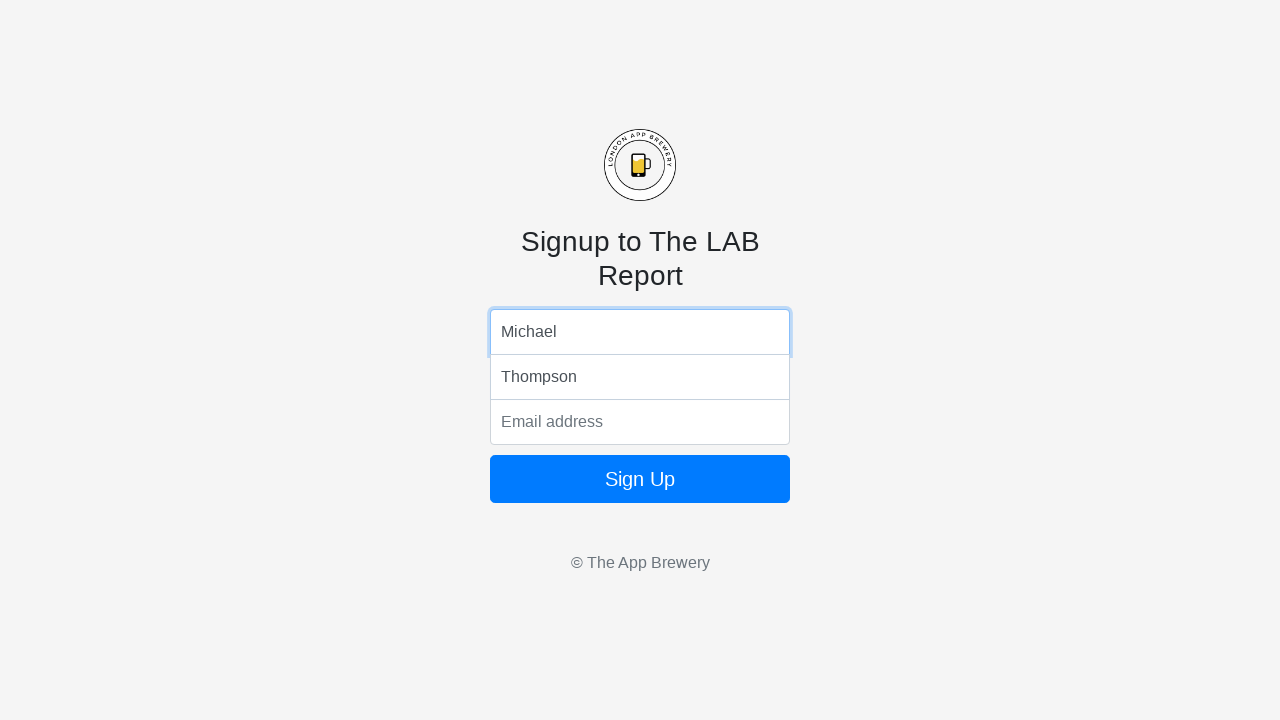

Filled email field with 'michael.thompson@example.com' on input[name='email']
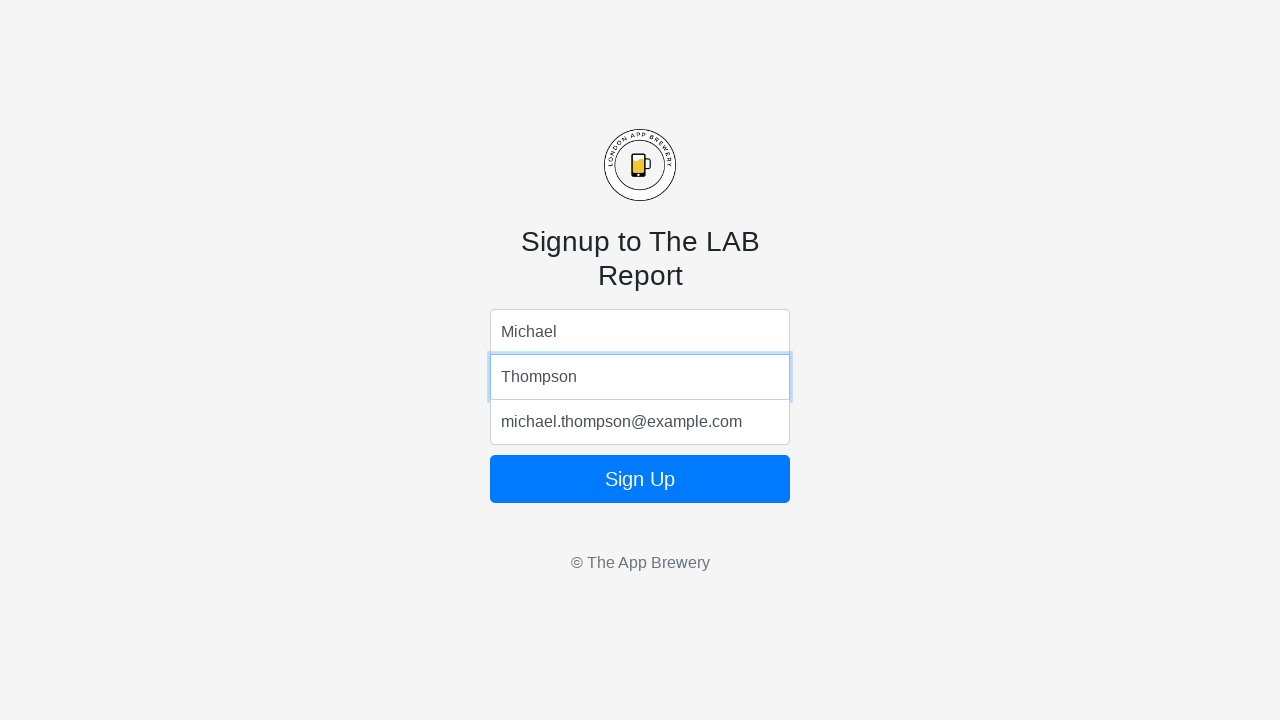

Clicked form submit button at (640, 479) on form button
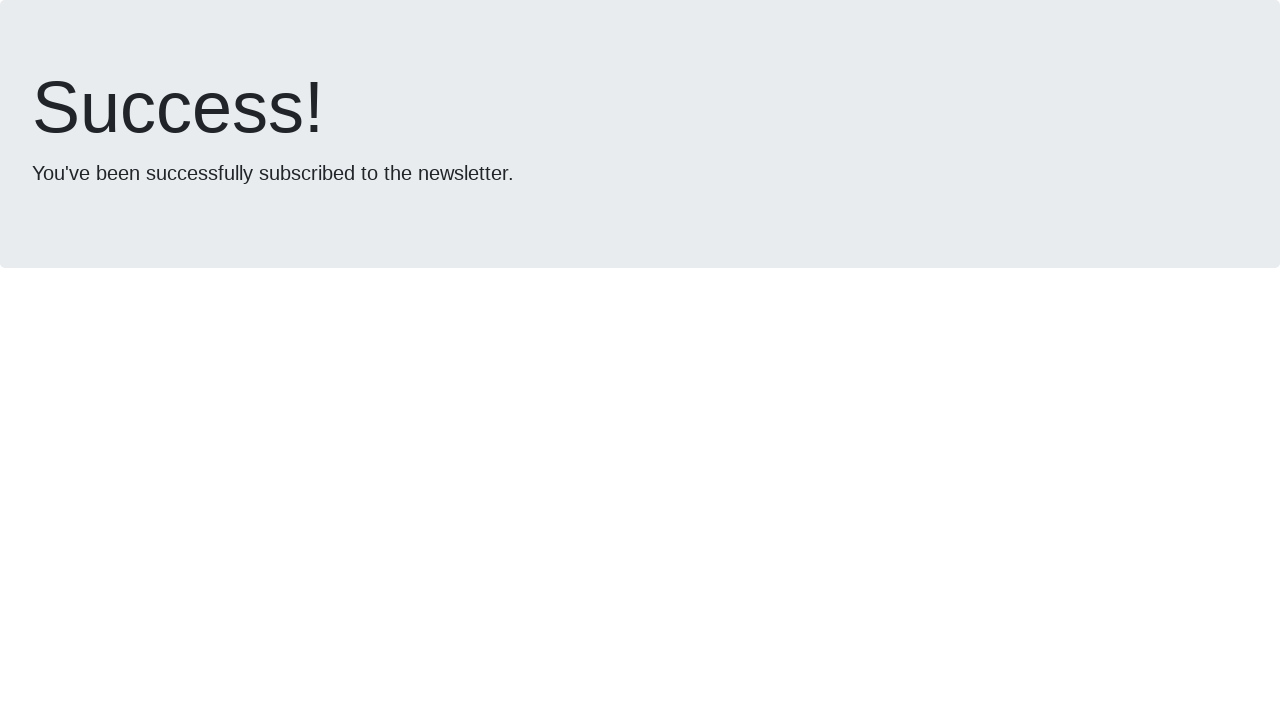

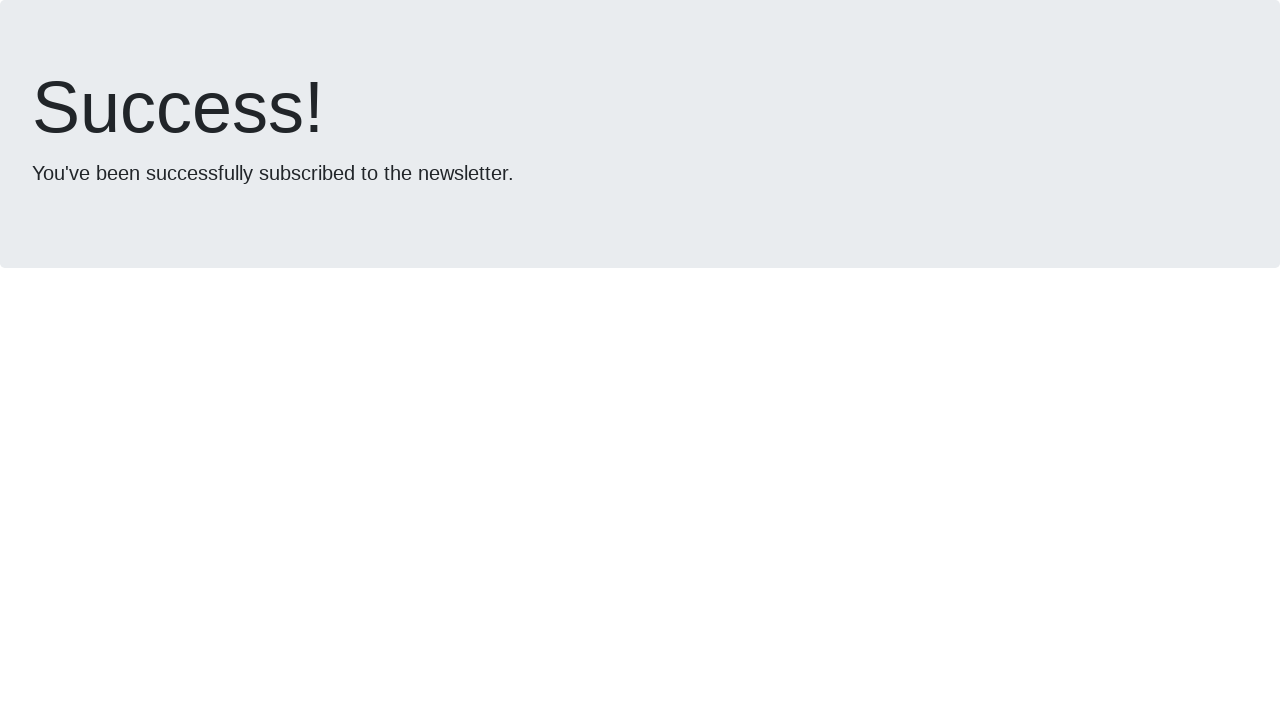